Tests a form by filling in the first name and last name input fields on the Formy project demo form page.

Starting URL: http://formy-project.herokuapp.com/form

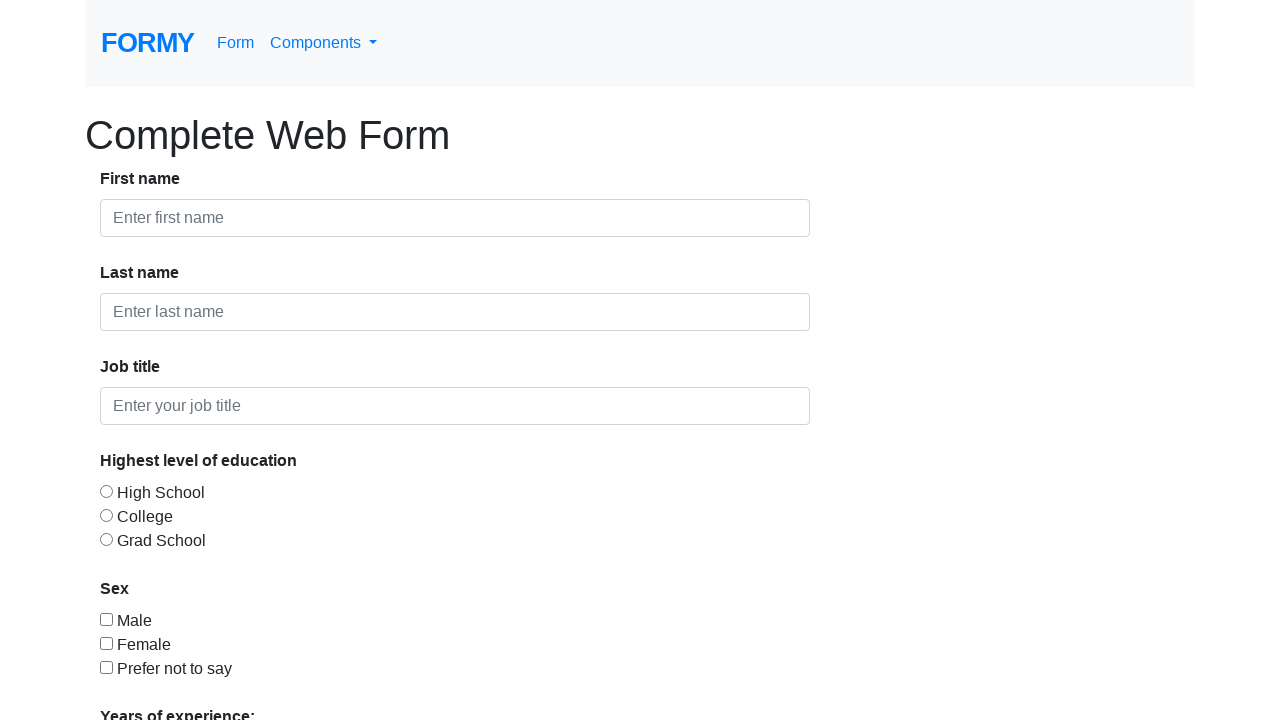

Filled first name input field with 'Andy' on input >> nth=0
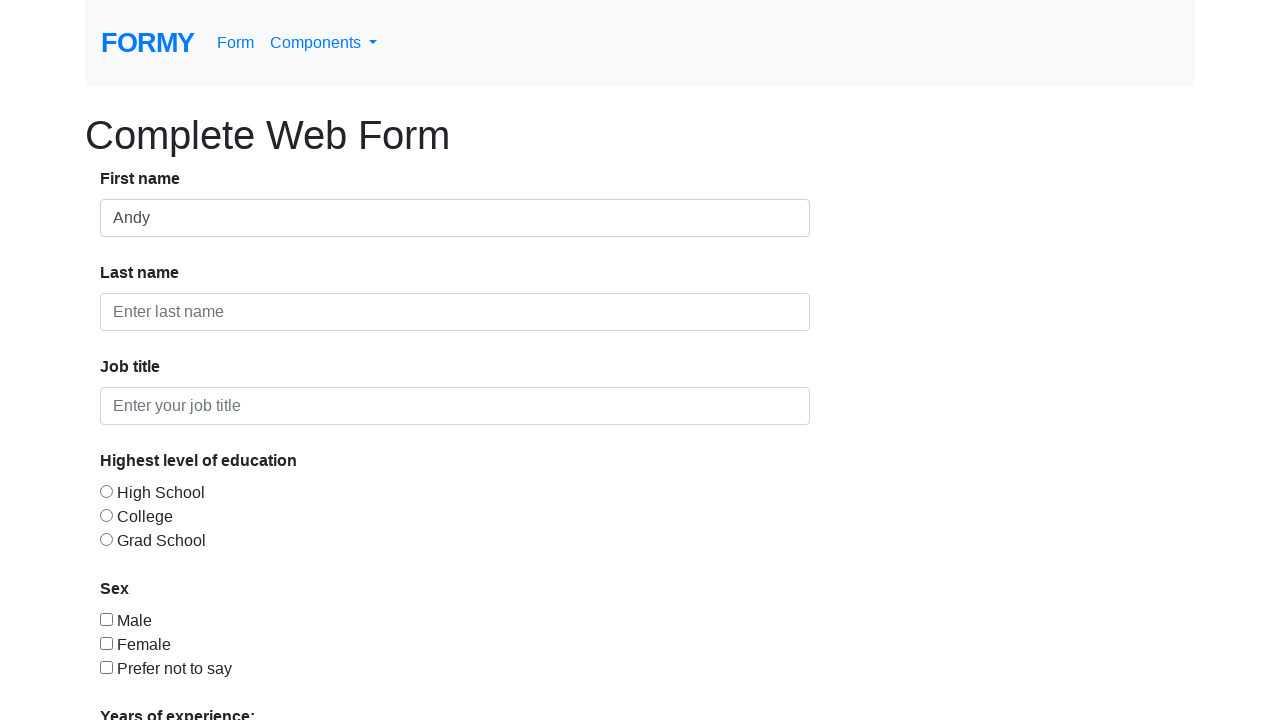

Filled last name input field with 'Popa' on input >> nth=1
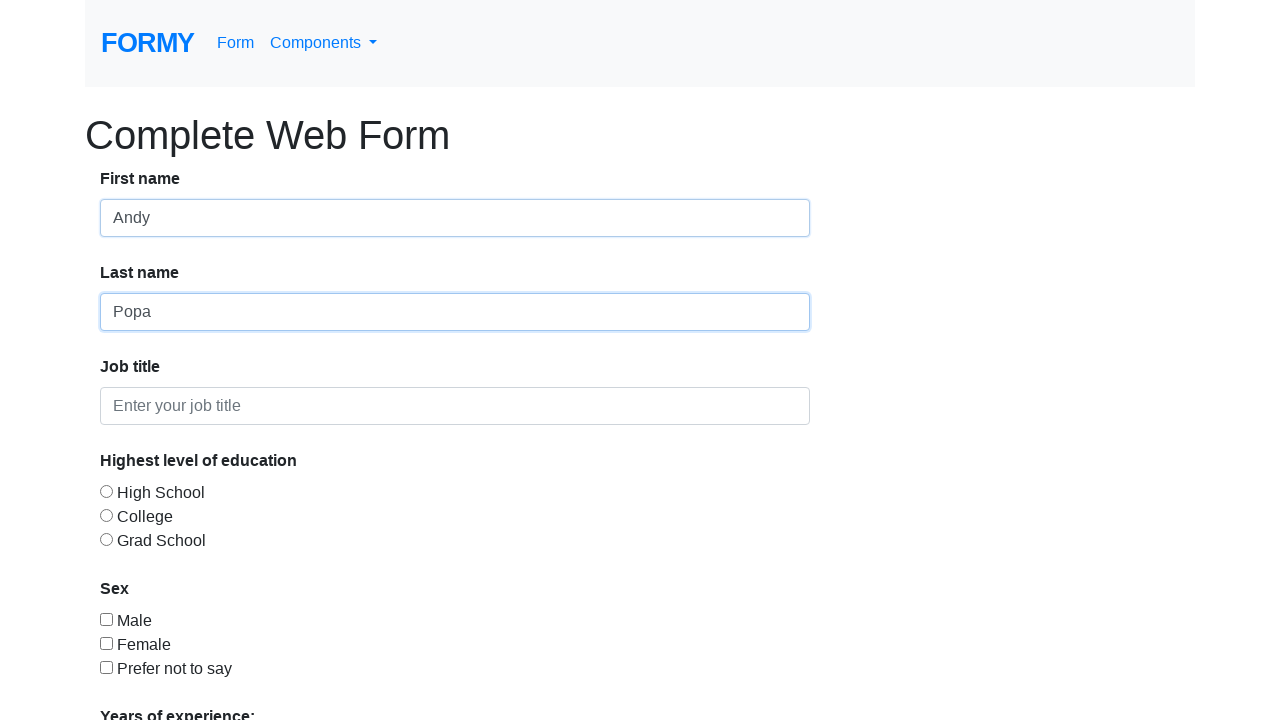

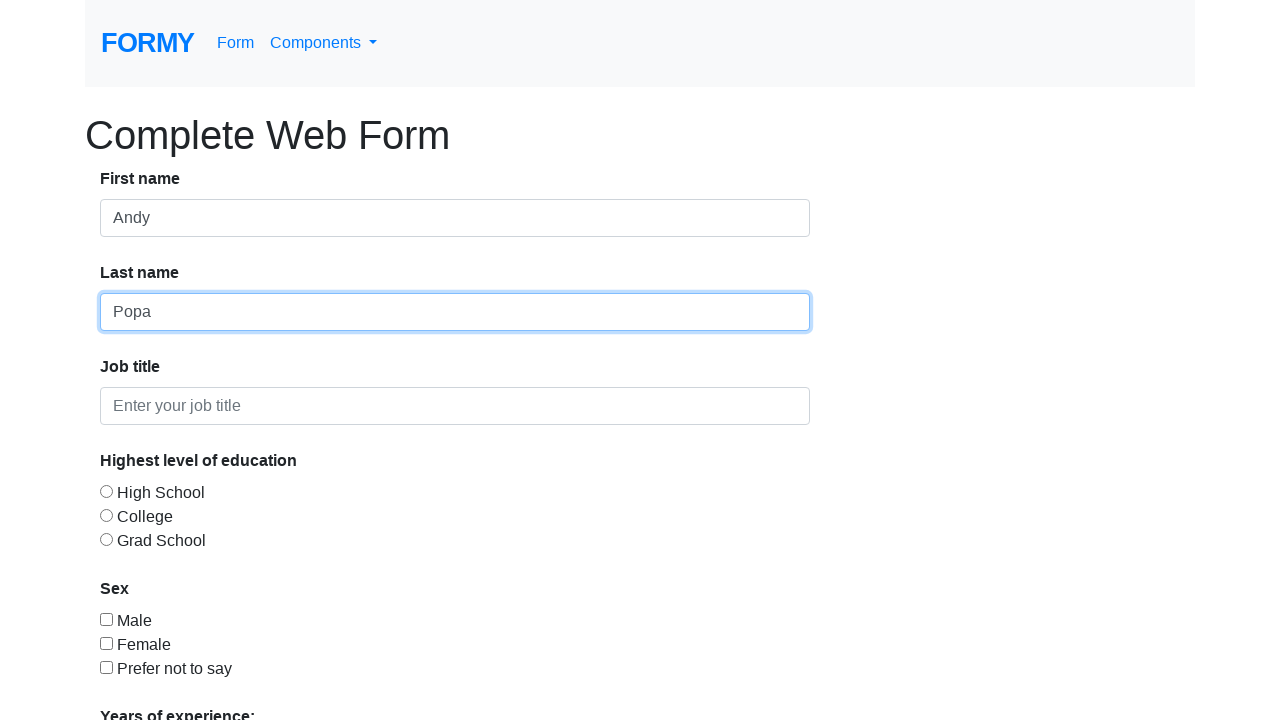